Tests opening and closing modal dialogs

Starting URL: https://demoqa.com/modal-dialogs

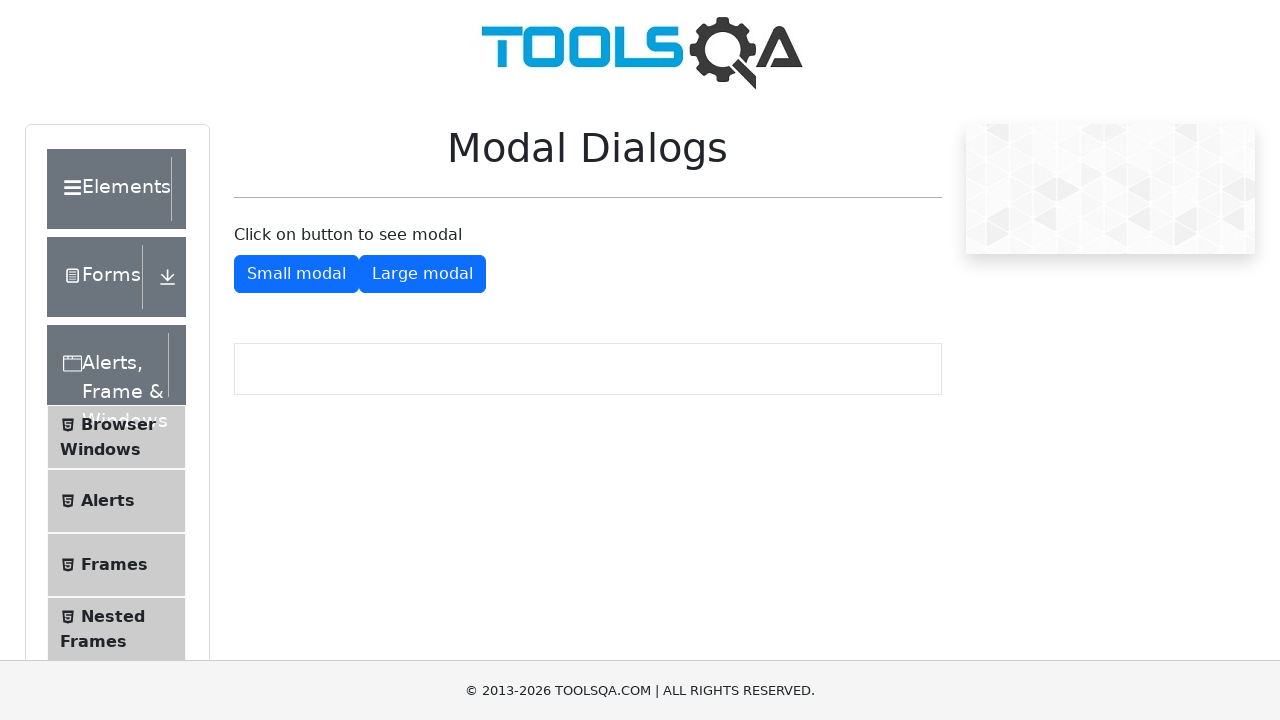

Clicked button to open small modal dialog at (296, 274) on #showSmallModal
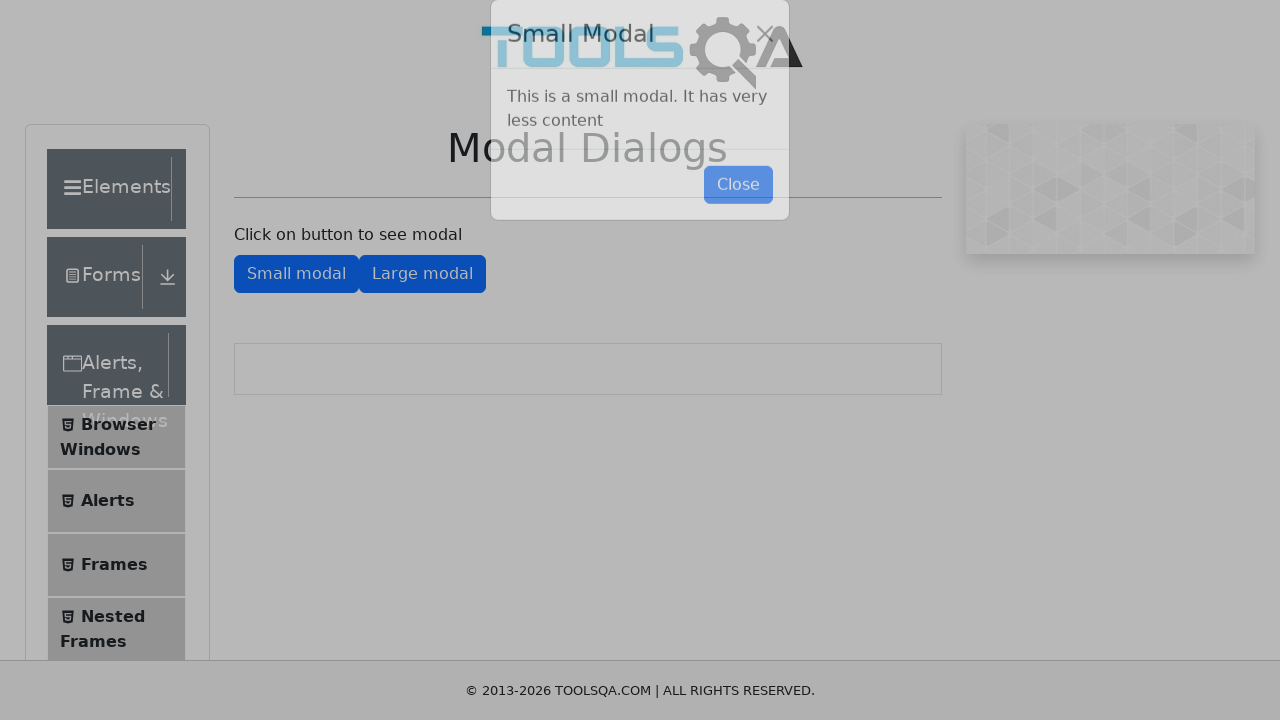

Clicked button to close small modal dialog at (738, 214) on #closeSmallModal
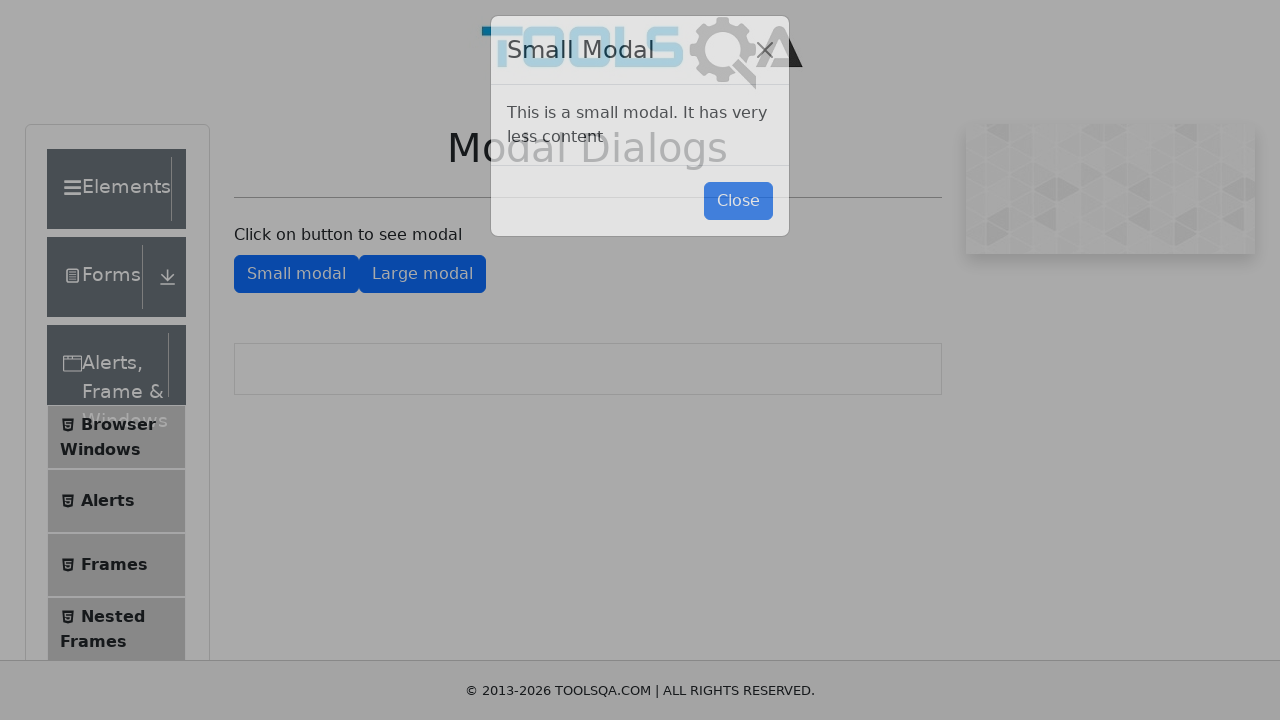

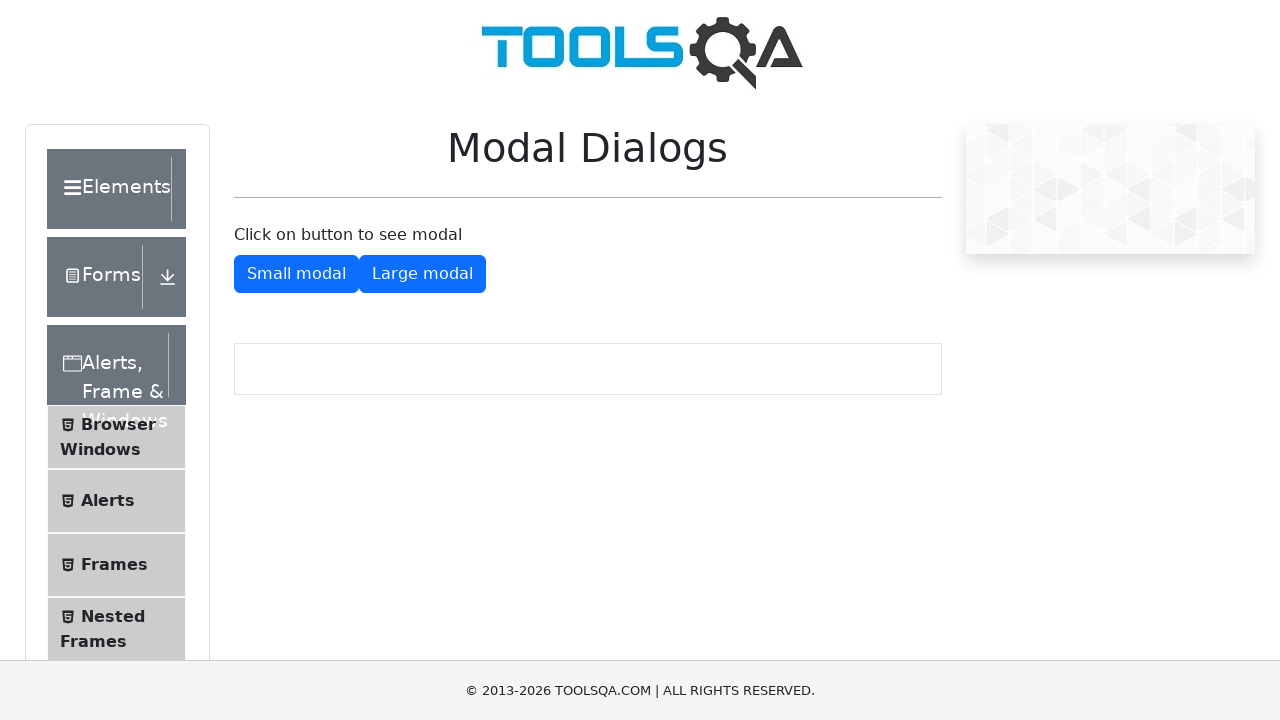